Tests the jQuery UI droppable functionality by dragging an element and dropping it onto a target element

Starting URL: https://jqueryui.com/droppable

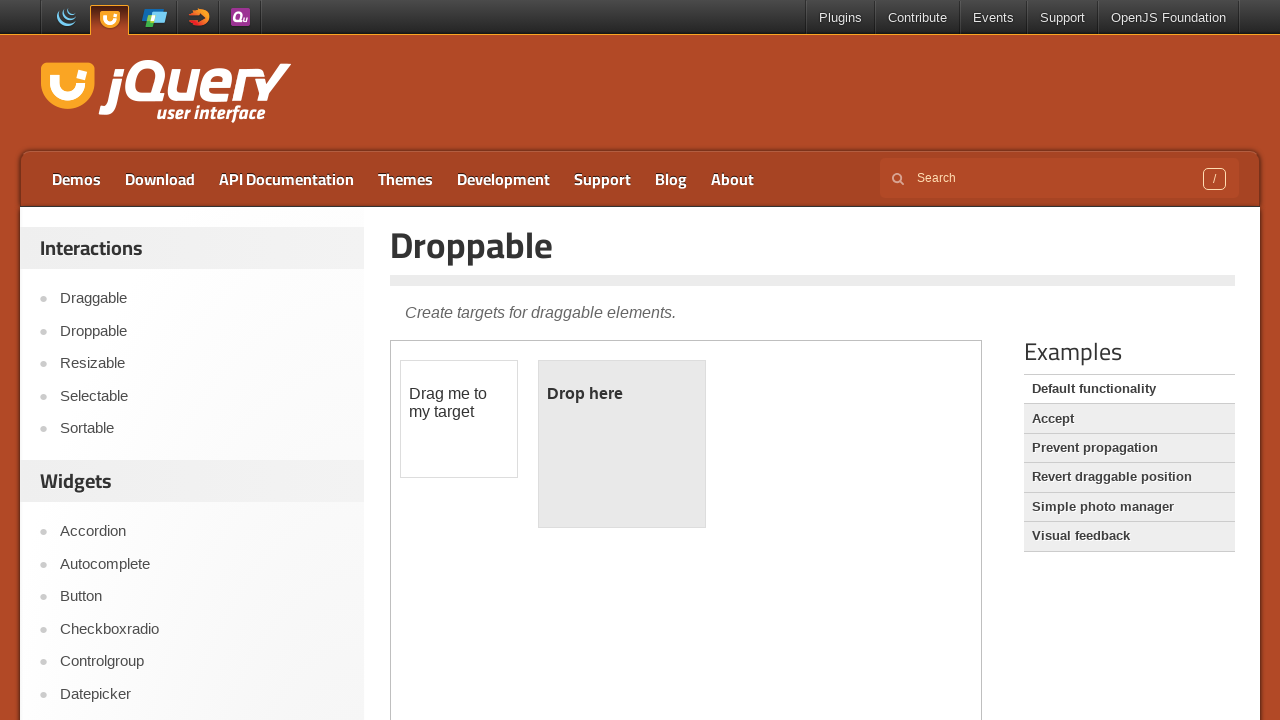

Waited for draggable element to load in iframe
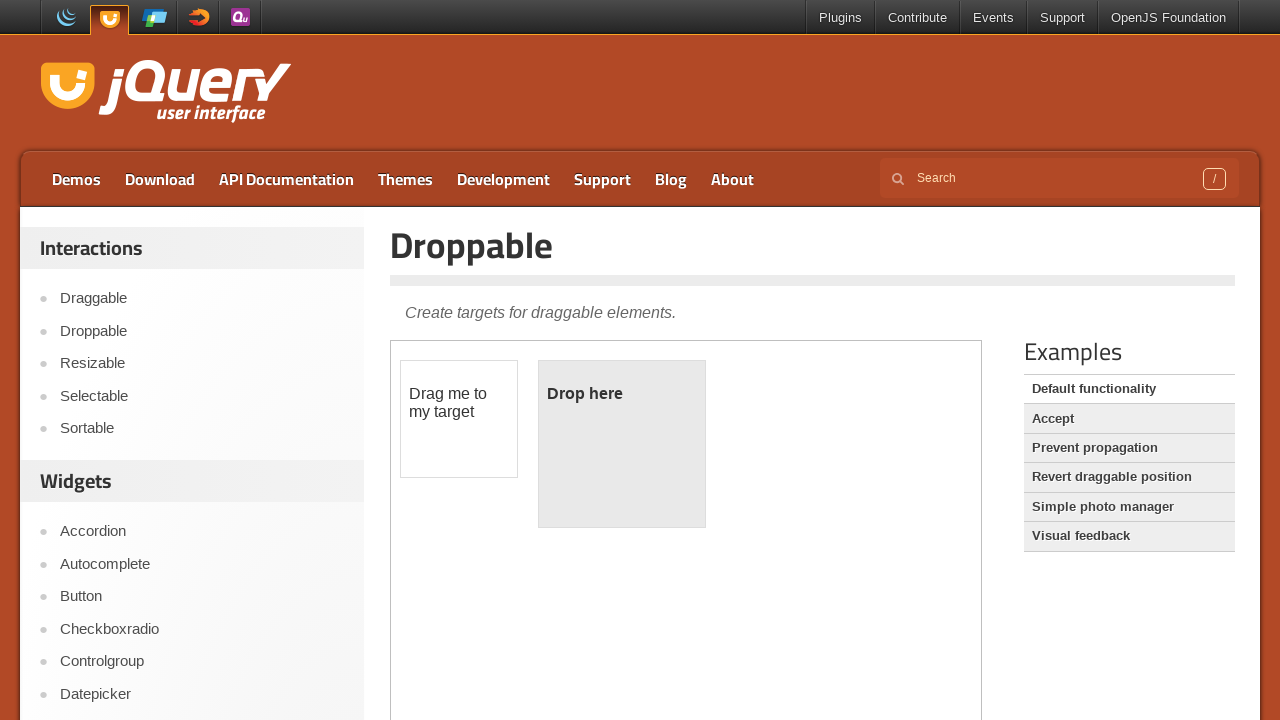

Selected the demo iframe
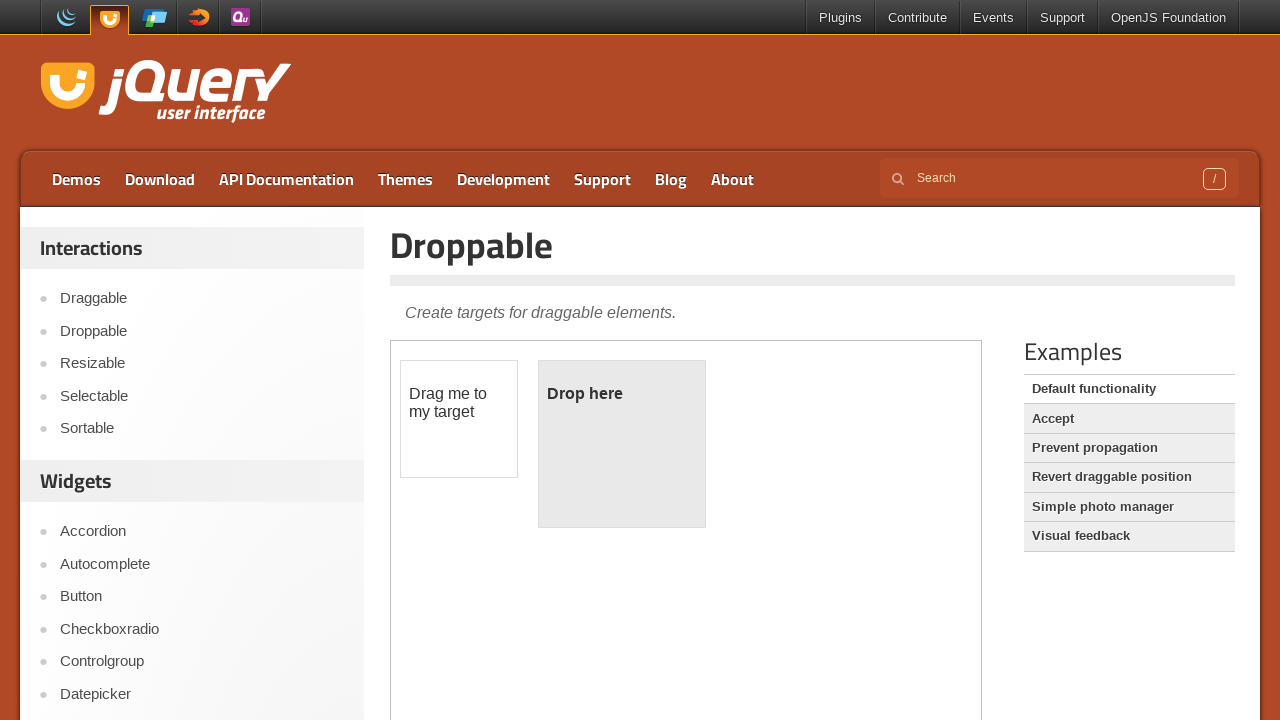

Located the draggable element
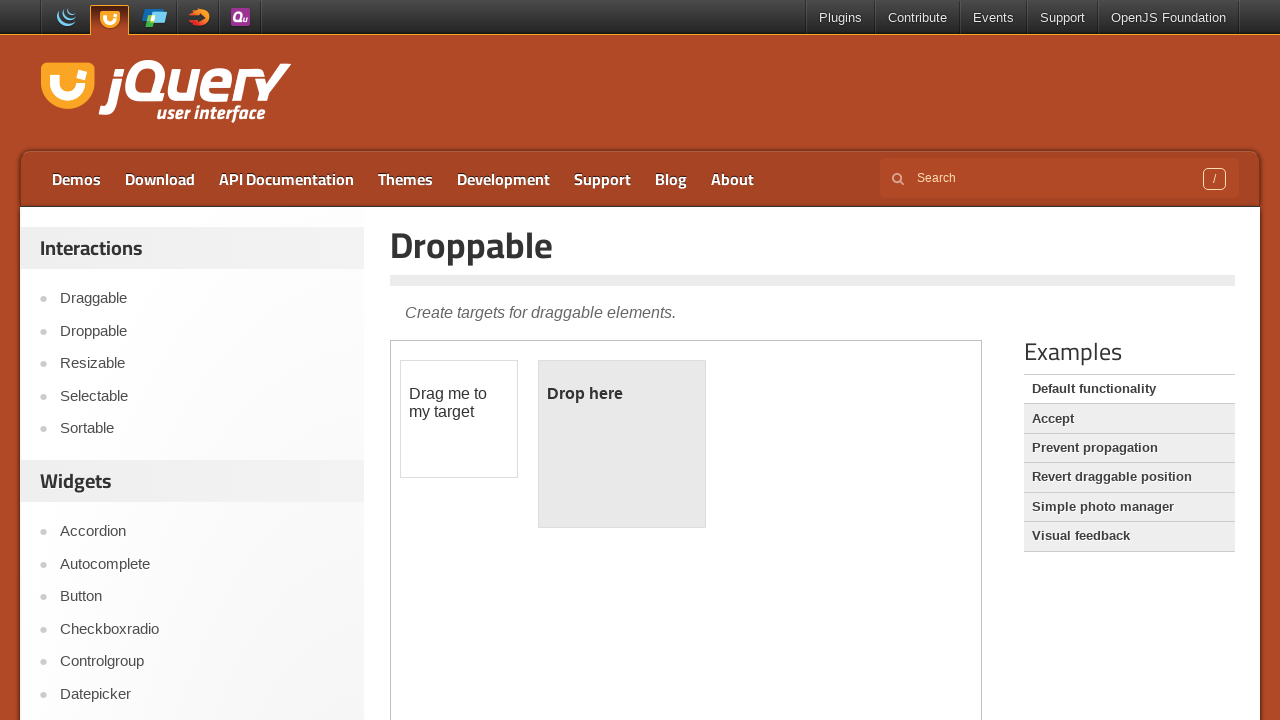

Located the droppable target element
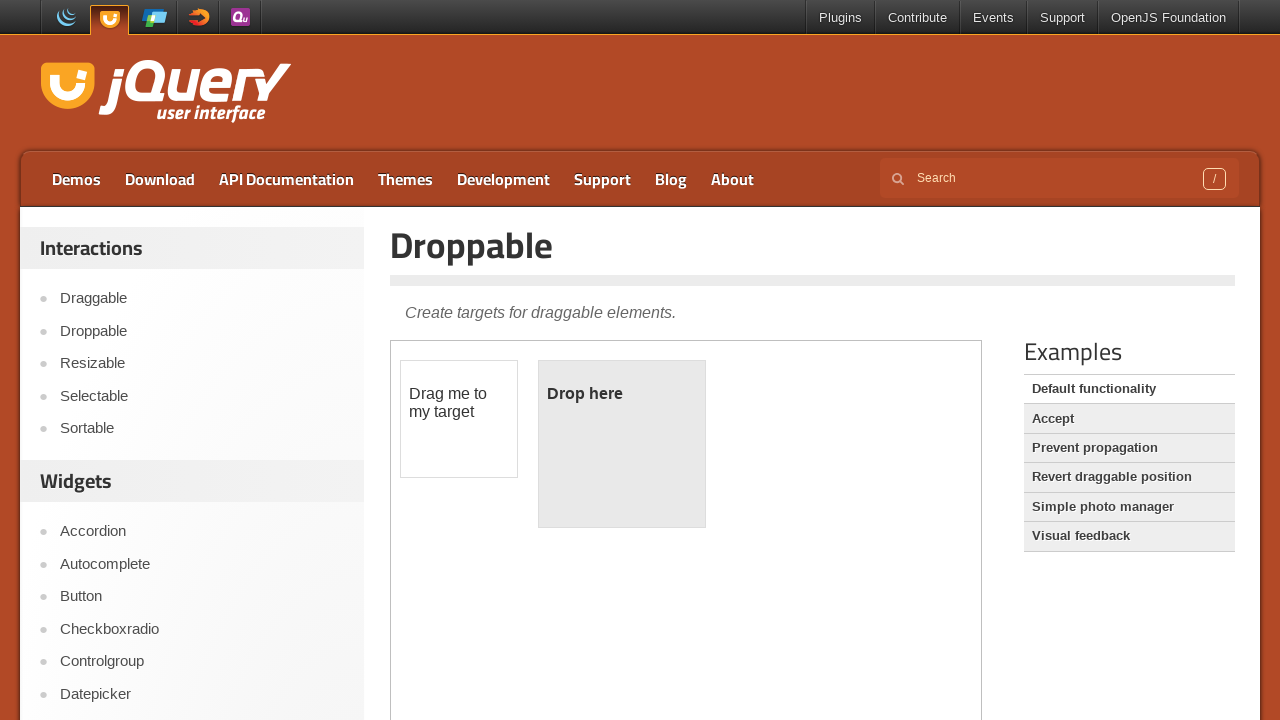

Dragged the draggable element onto the droppable target at (622, 444)
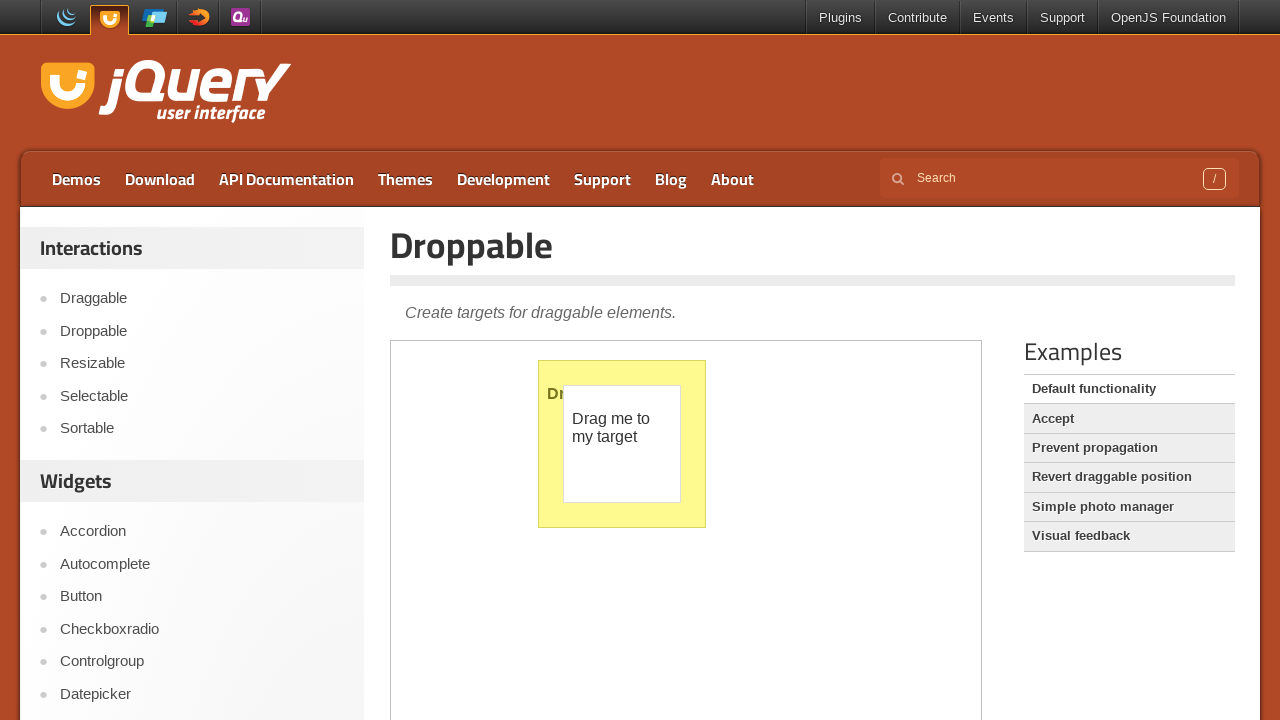

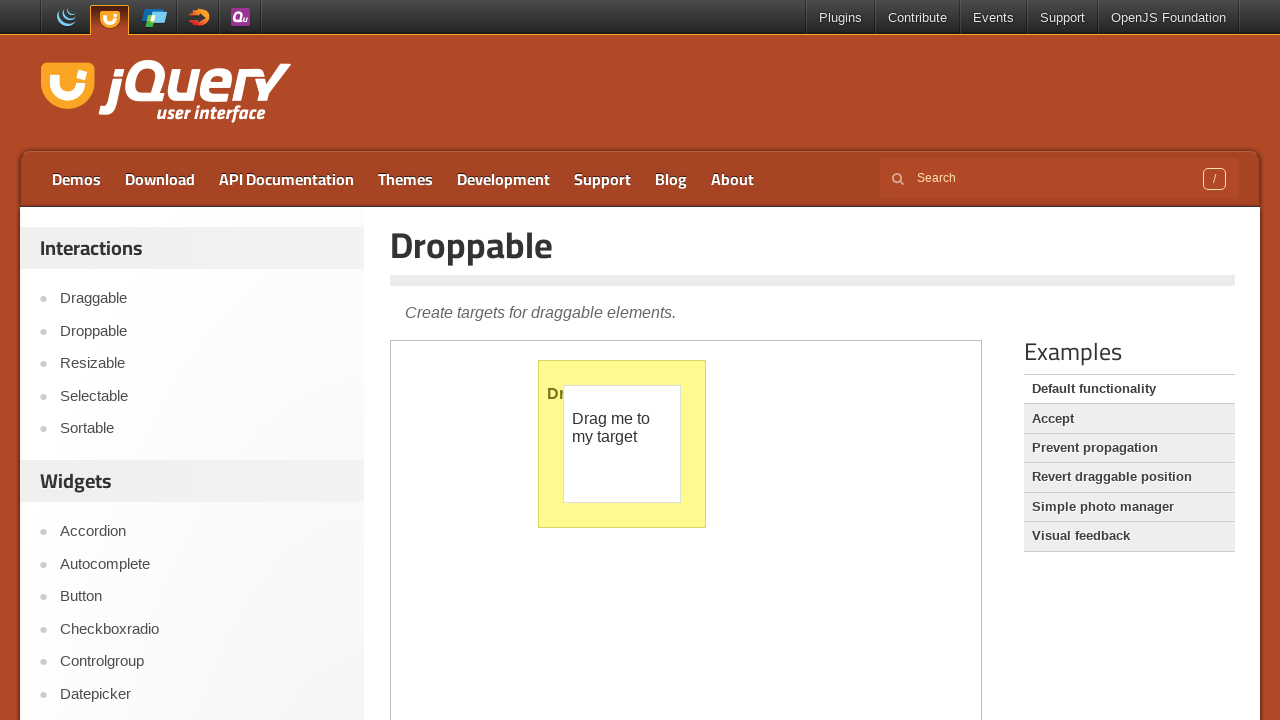